Tests contact form validation by submitting empty form, verifying error messages appear, then filling mandatory fields (forename, email, message) and checking errors are cleared.

Starting URL: http://jupiter.cloud.planittesting.com

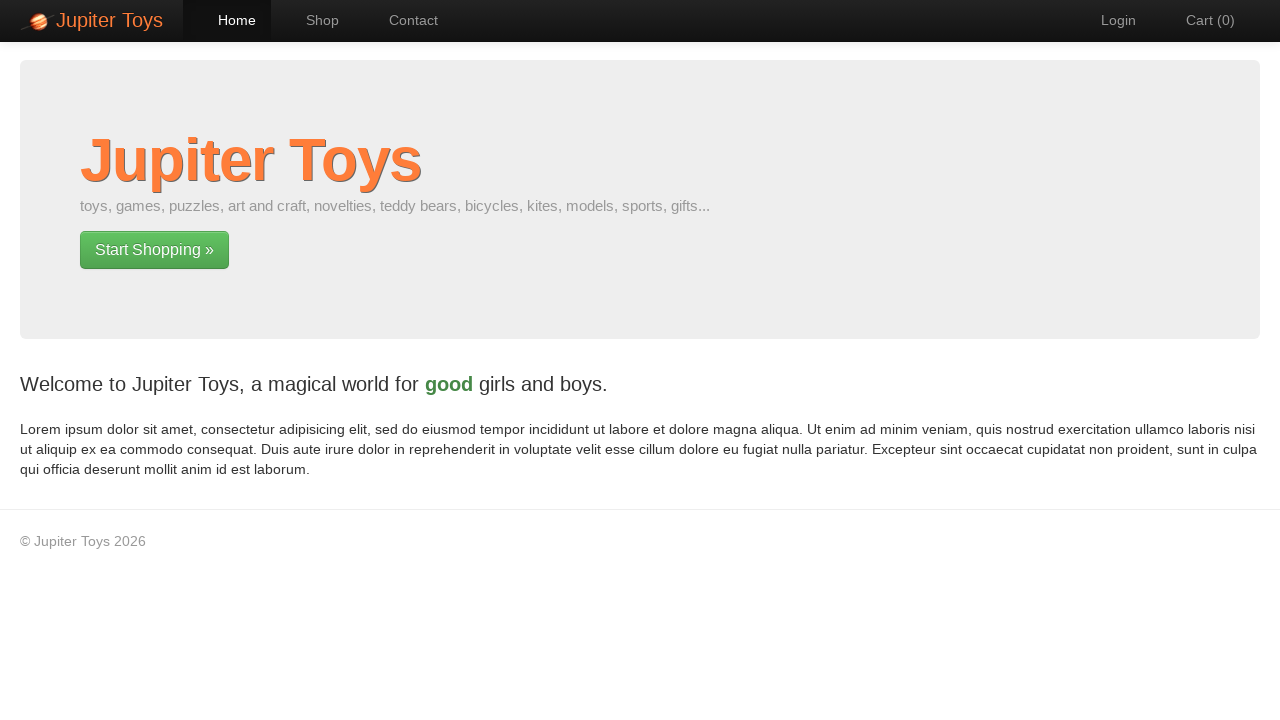

Clicked on Contact navigation link at (404, 20) on #nav-contact
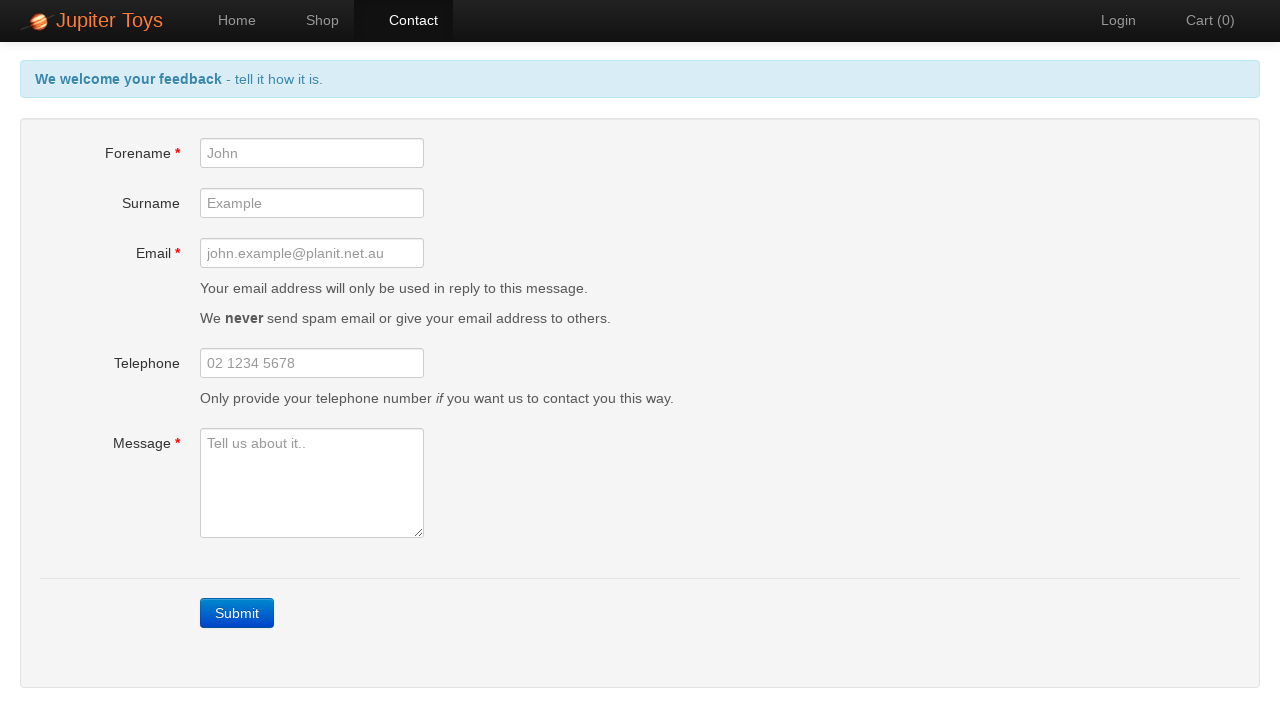

Submit button loaded
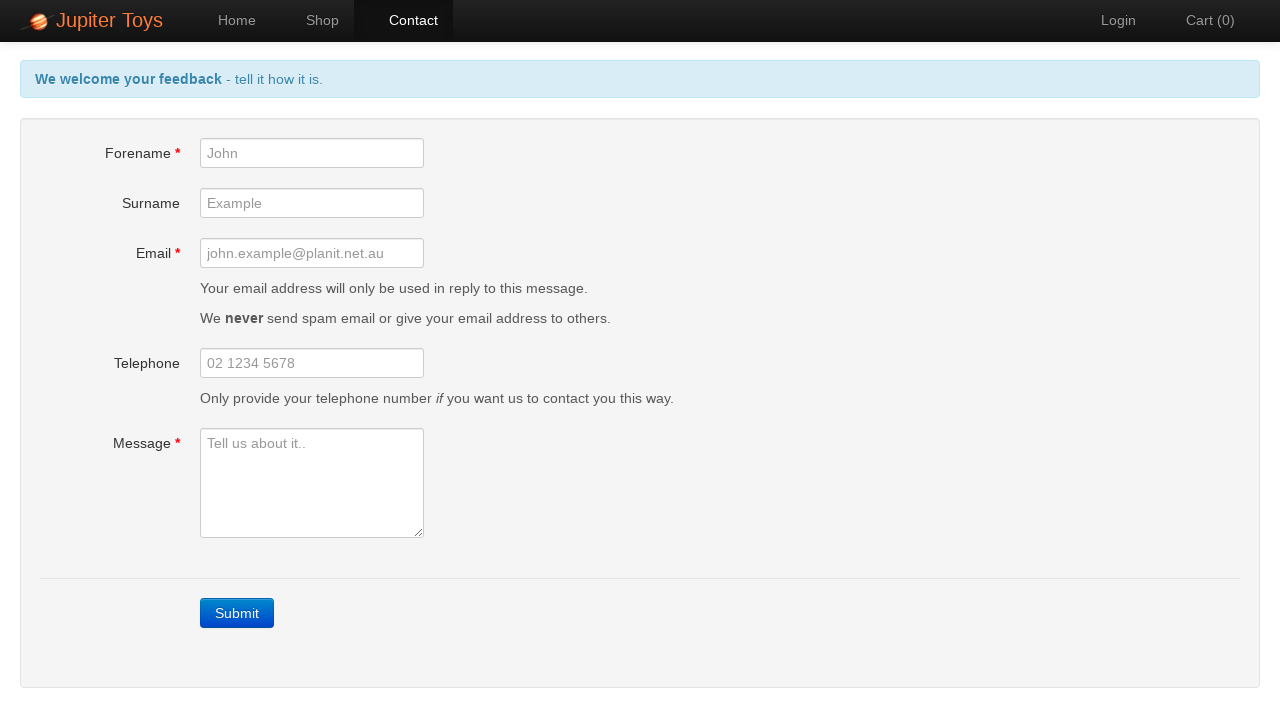

Clicked Submit button with empty form at (237, 613) on text=Submit
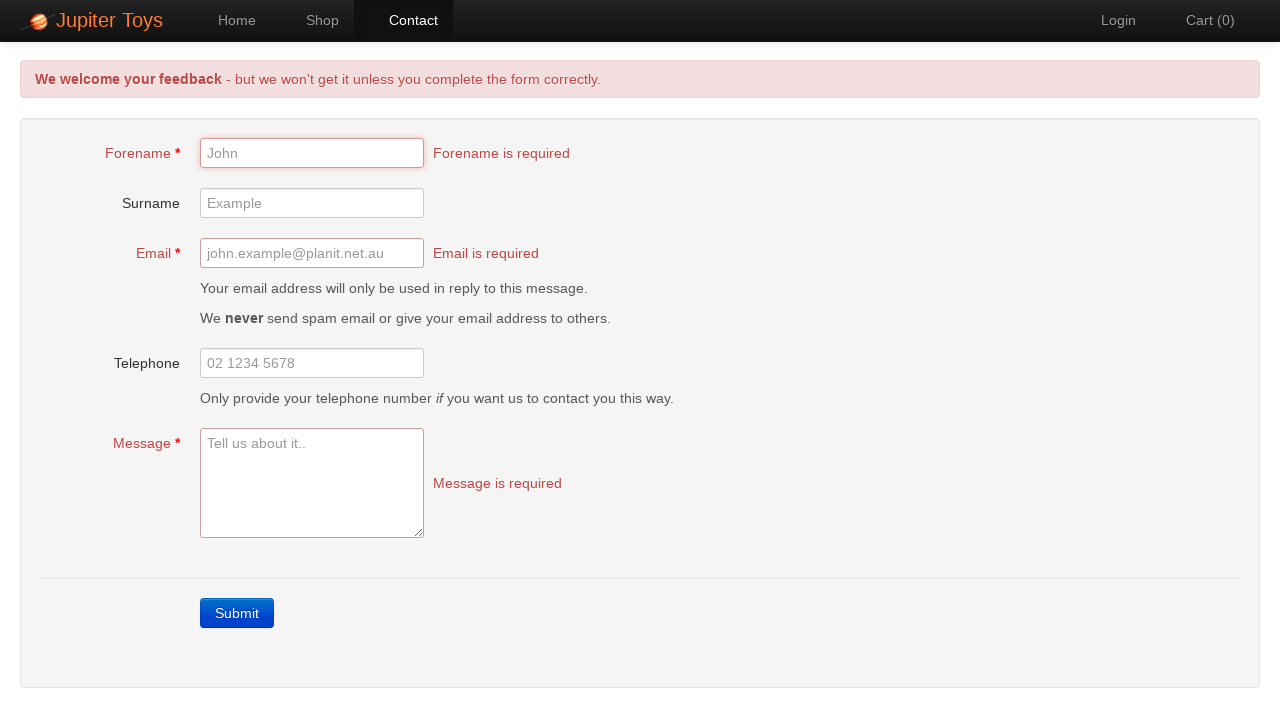

Forename validation error message appeared
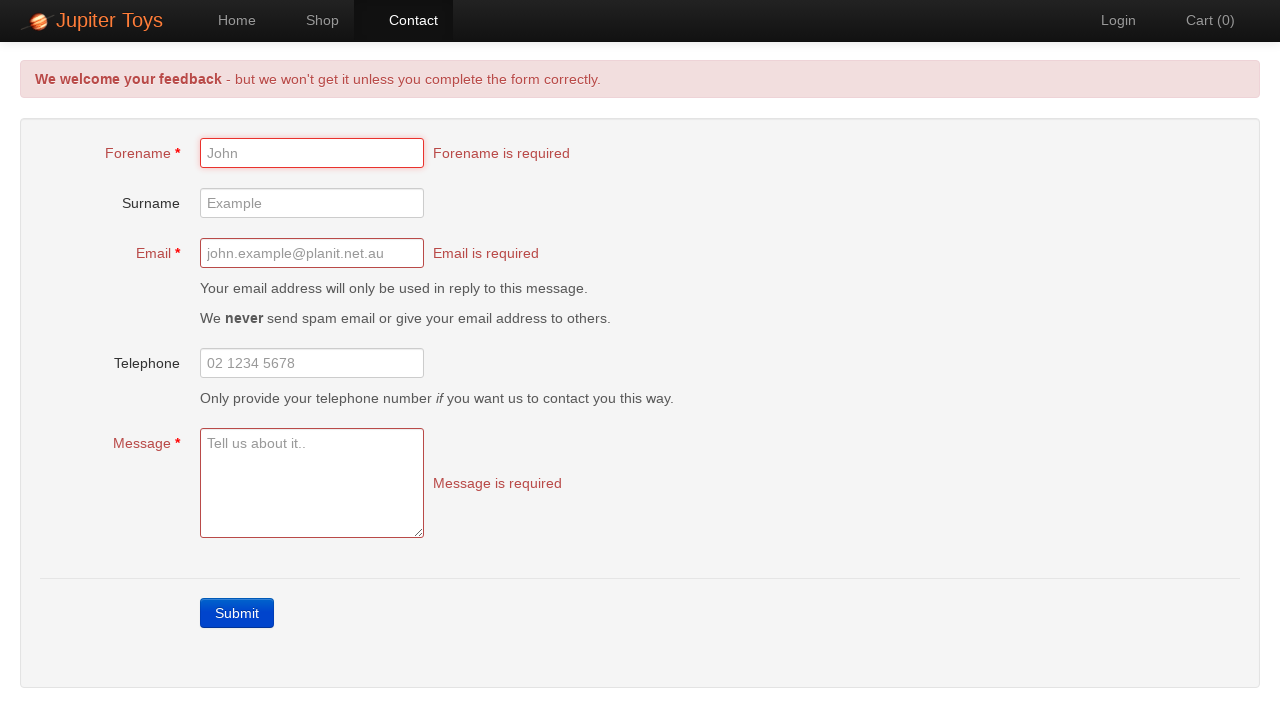

Email validation error message appeared
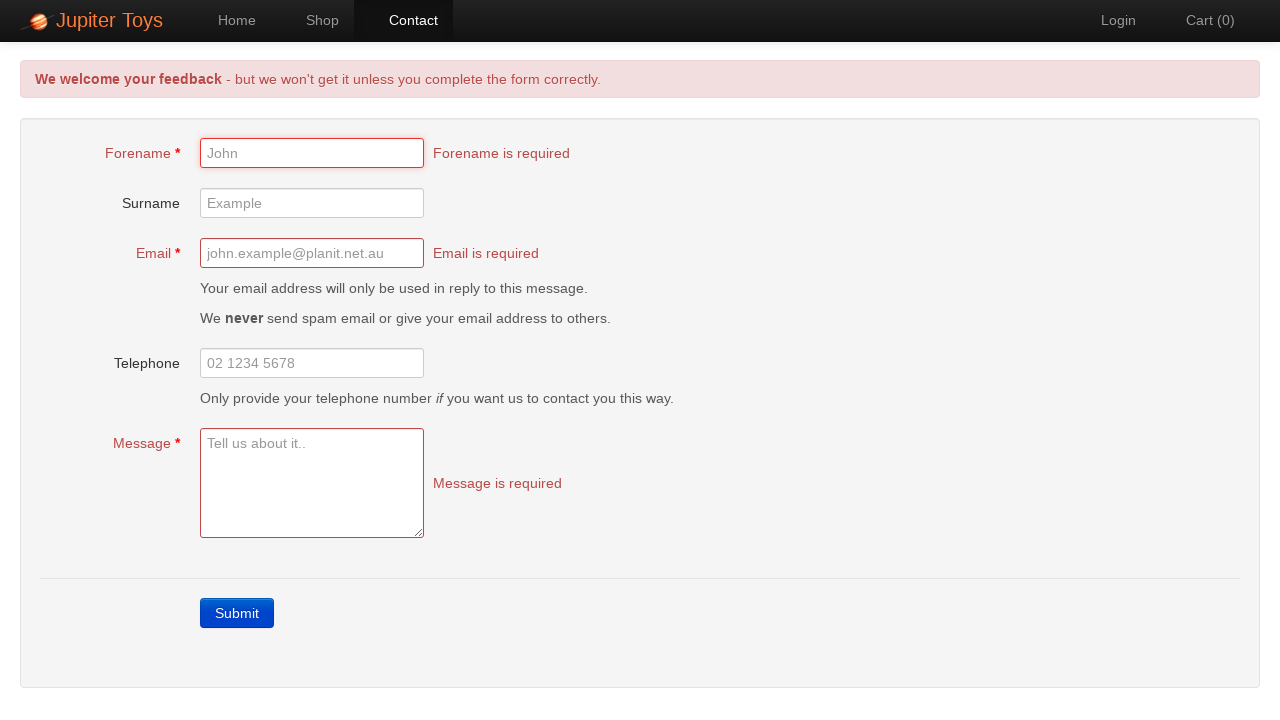

Message validation error message appeared
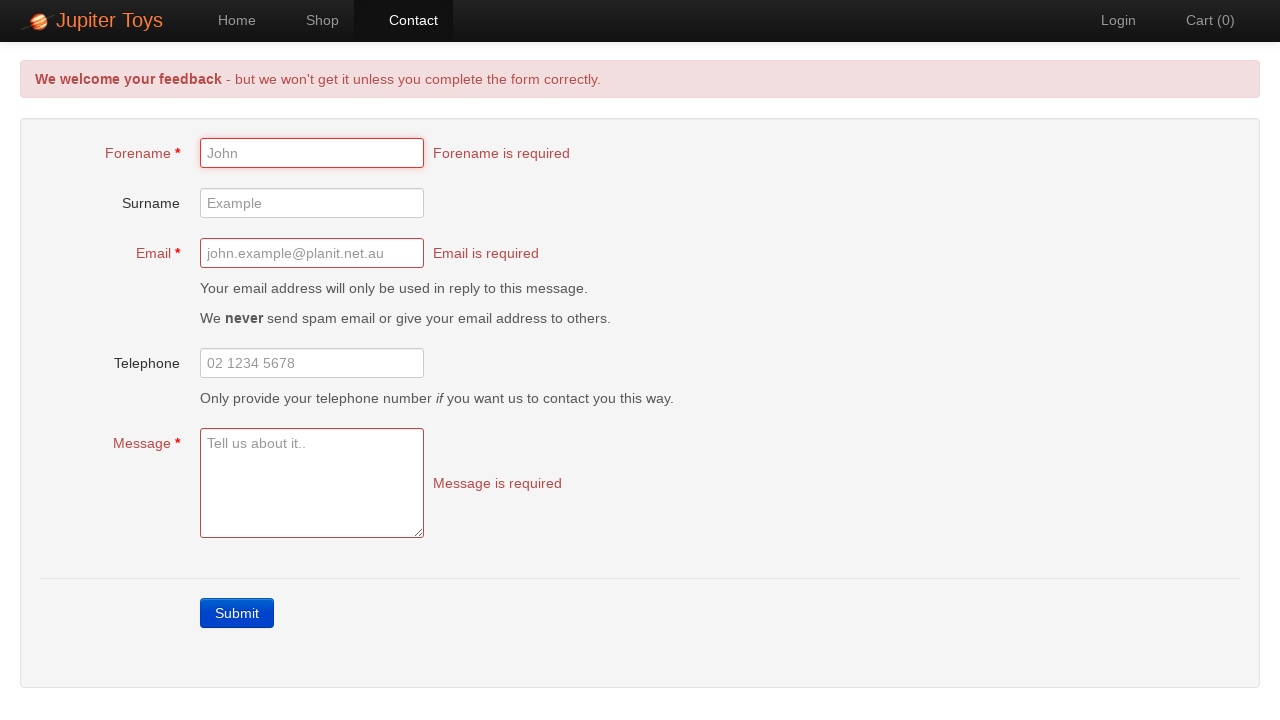

Filled forename field with 'Michael Thompson' on #forename
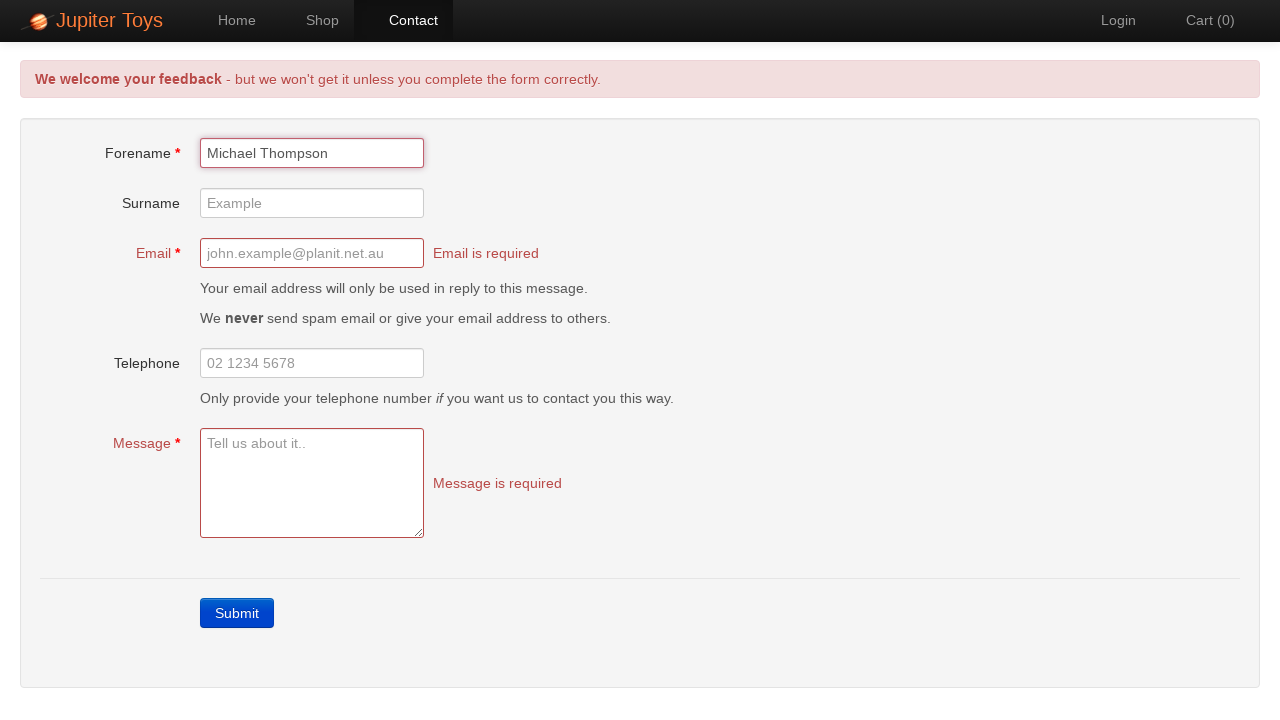

Filled email field with 'michael.thompson@example.com' on #email
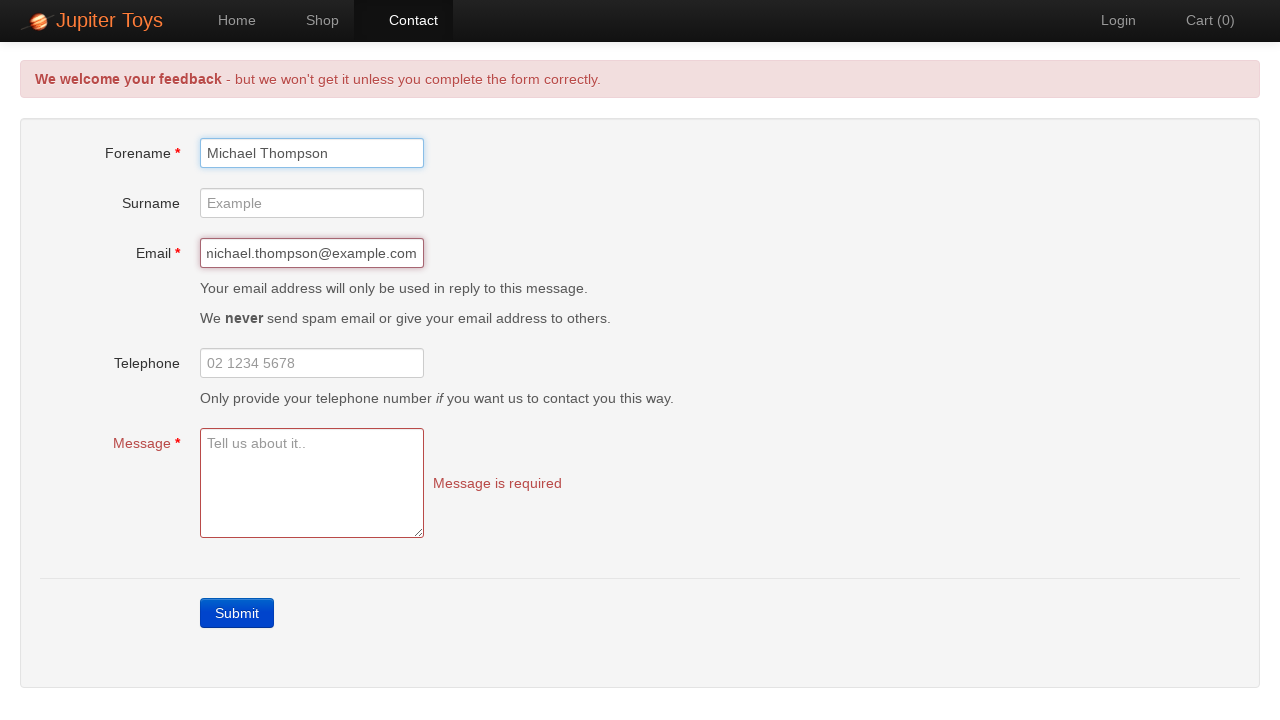

Filled message field with test message on #message
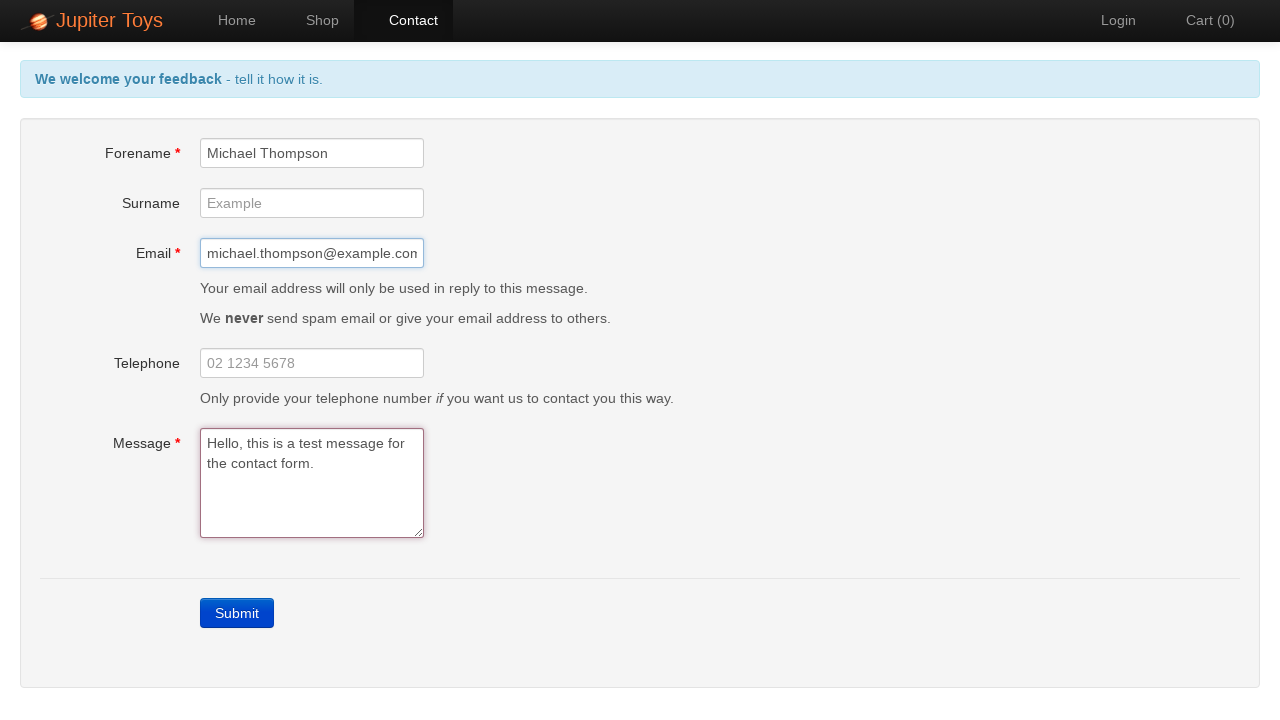

Waited for validation errors to clear
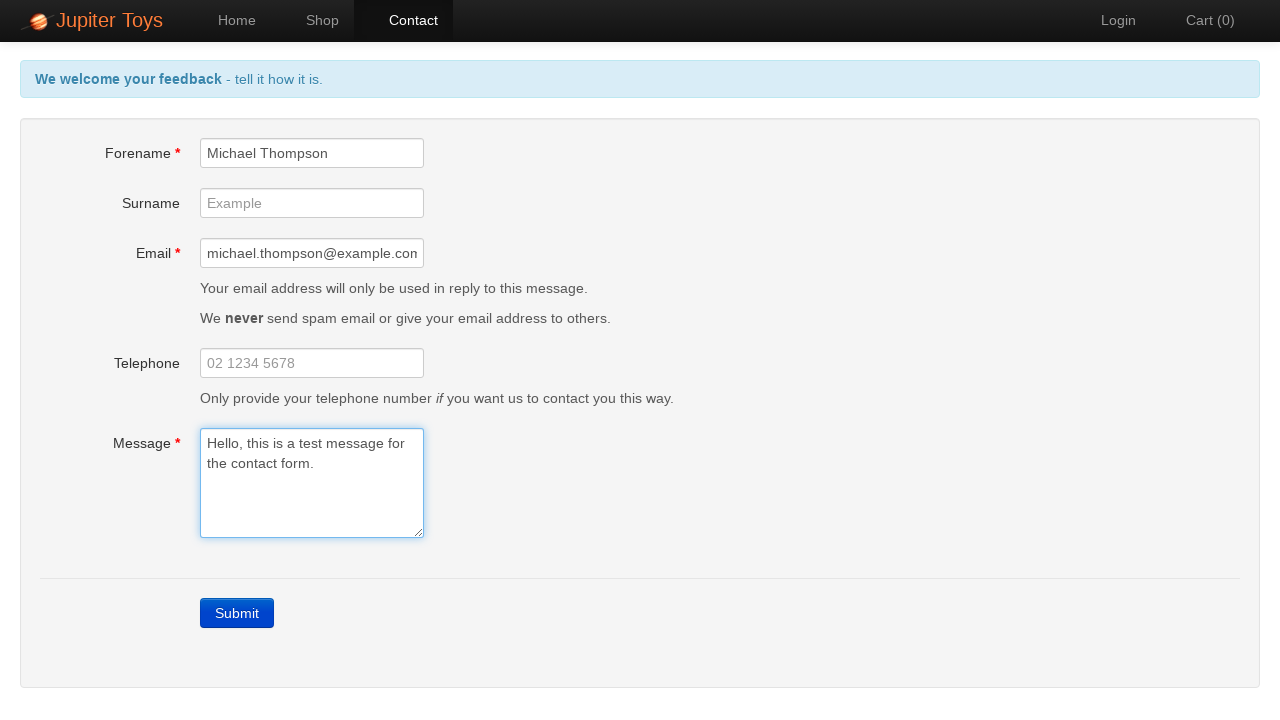

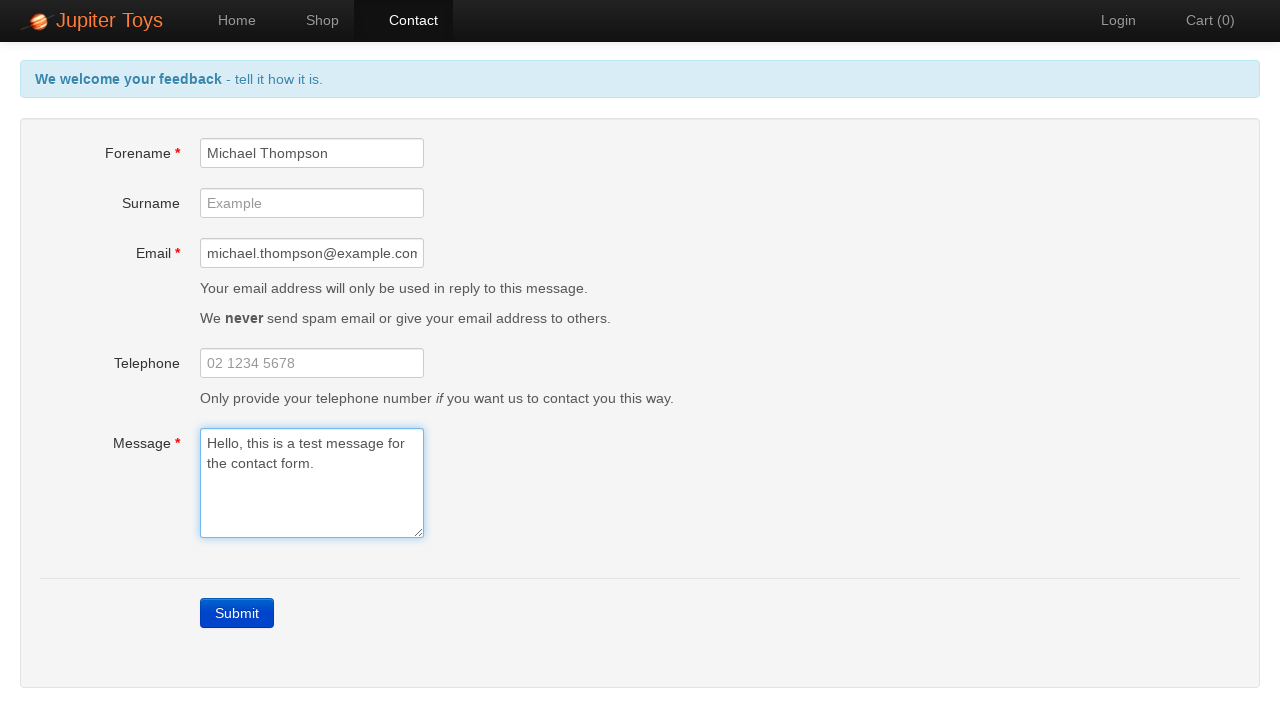